Tests advanced todo interaction by adding a todo item, verifying it appears in the list, then filtering by completed items to verify the item is hidden

Starting URL: https://todomvc.com/examples/backbone/dist/

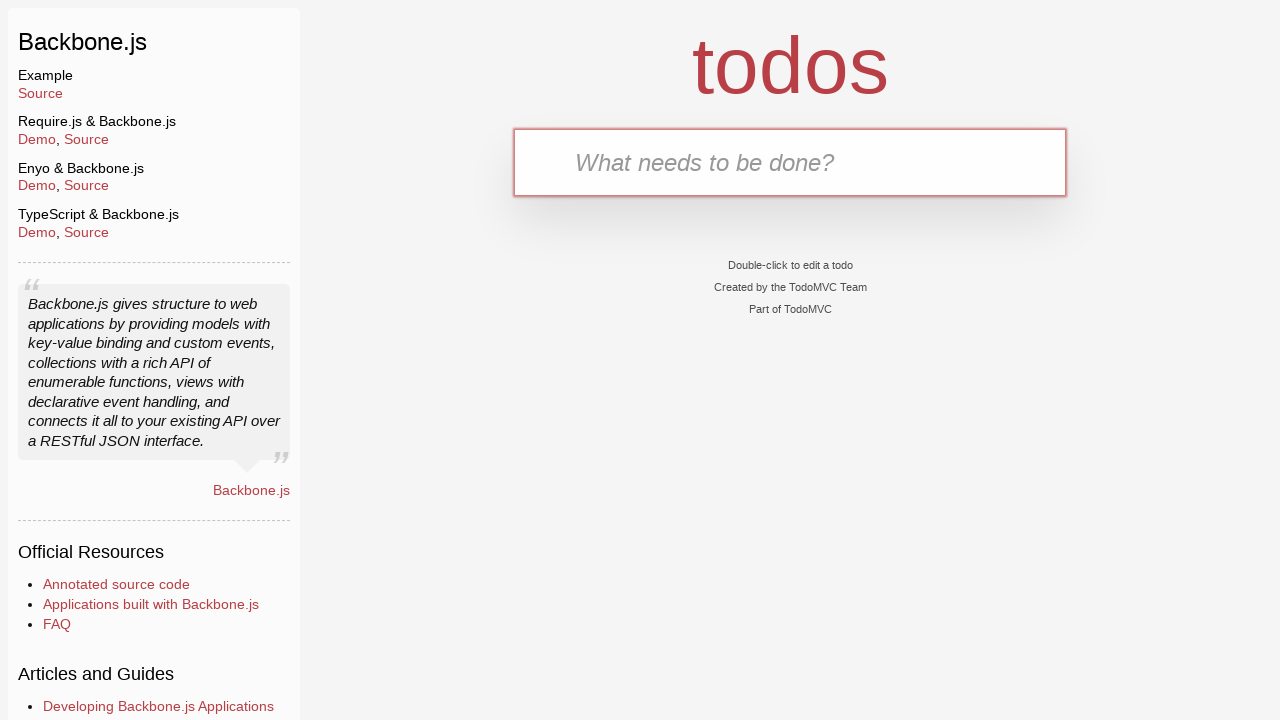

Located the new todo input box
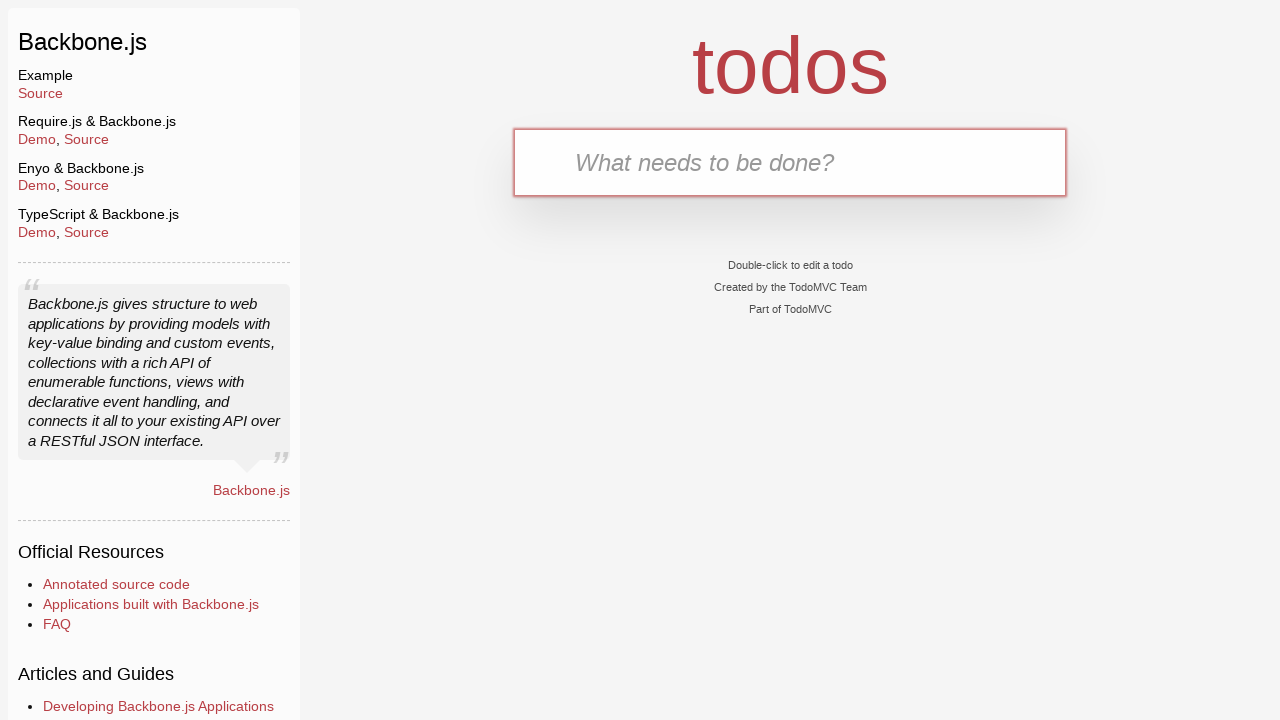

Located the todo list
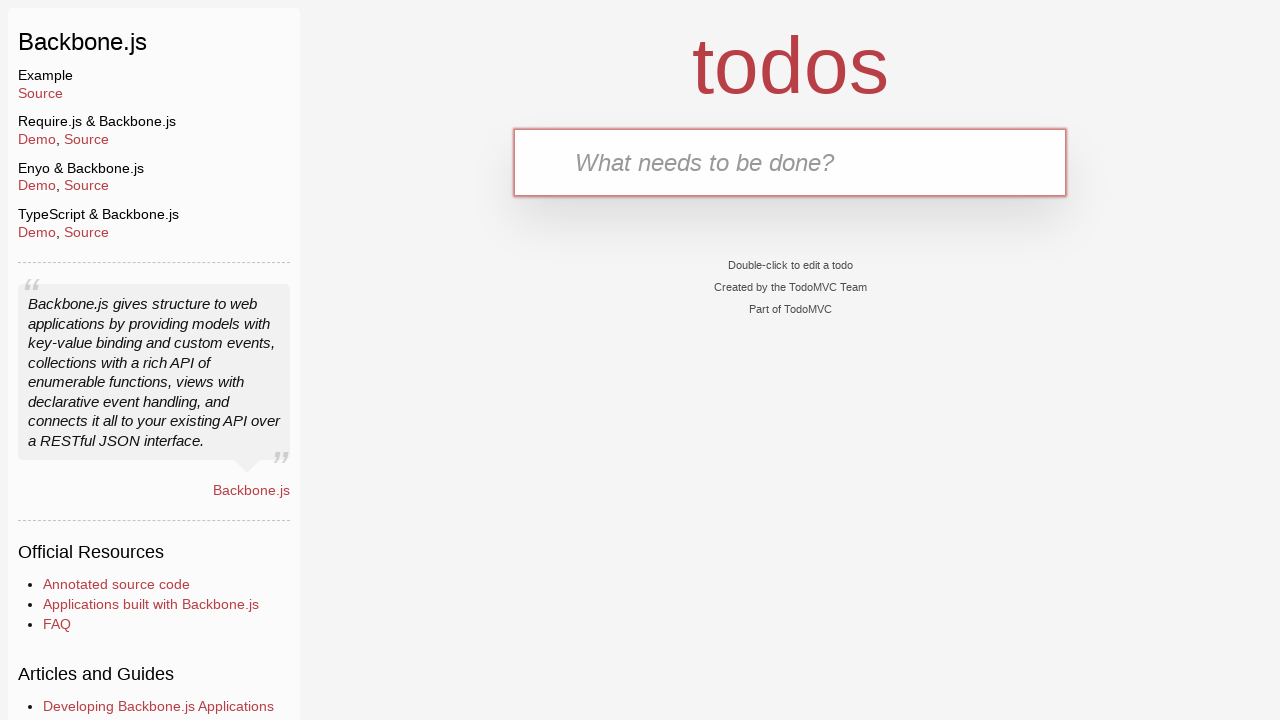

Filled in new todo item with 'Learn Playwright' on input.new-todo
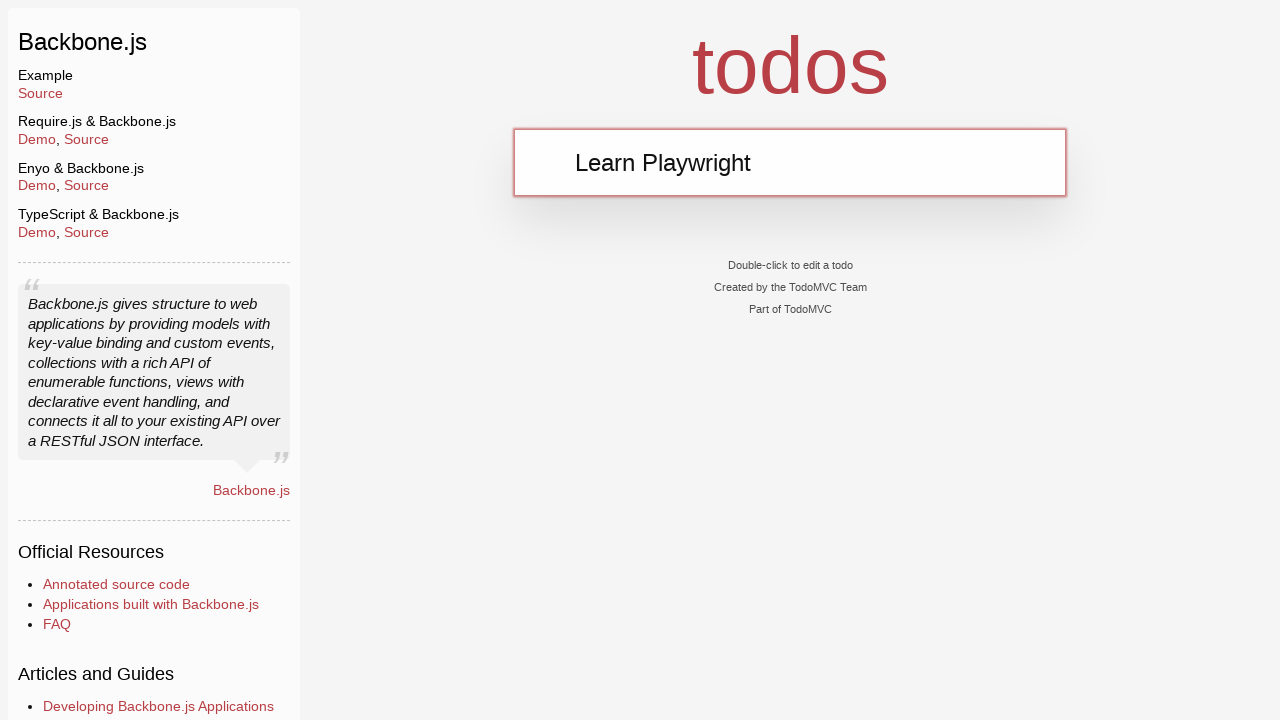

Pressed Enter to add the todo item on input.new-todo
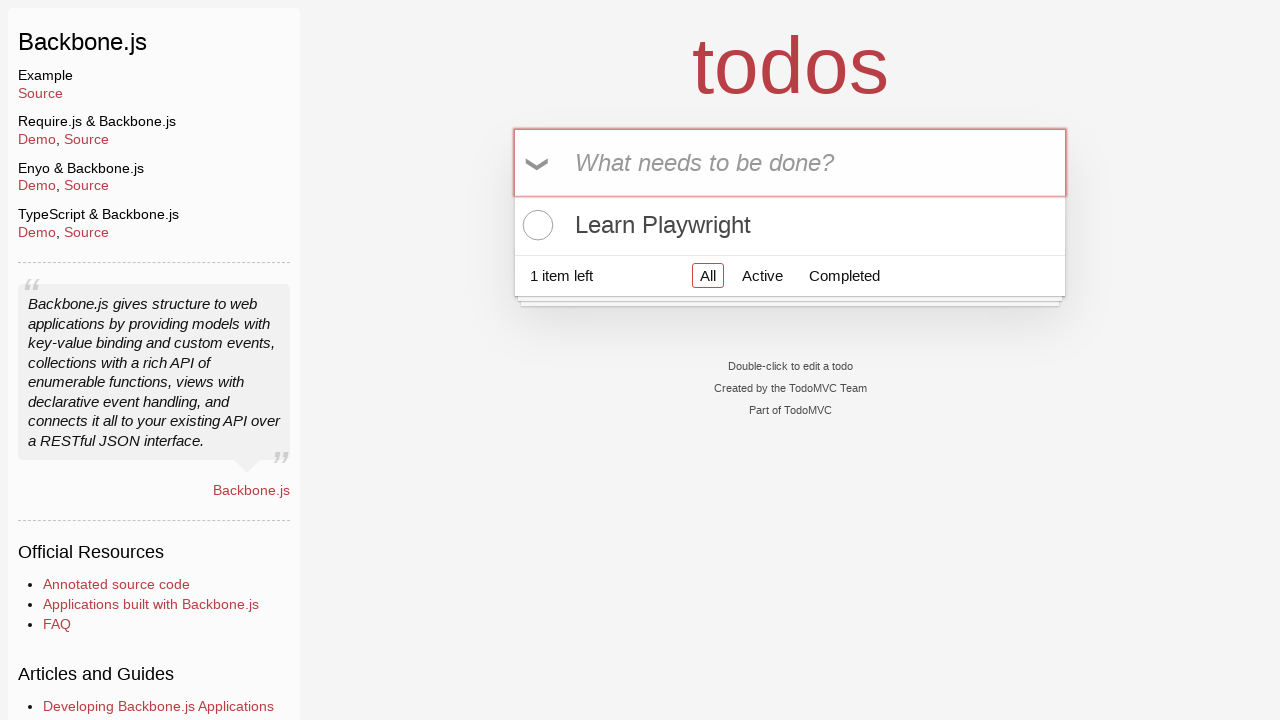

Clicked on Completed filter to verify new item is hidden at (844, 275) on .filters >> text=Completed
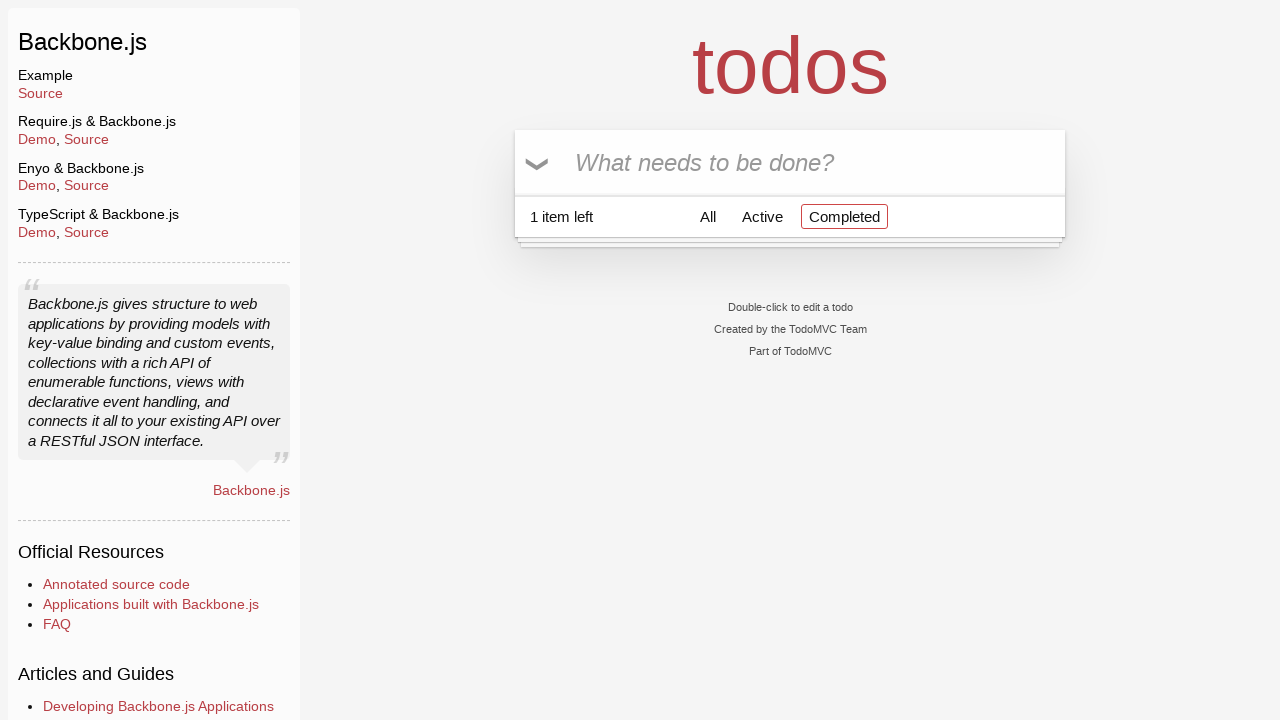

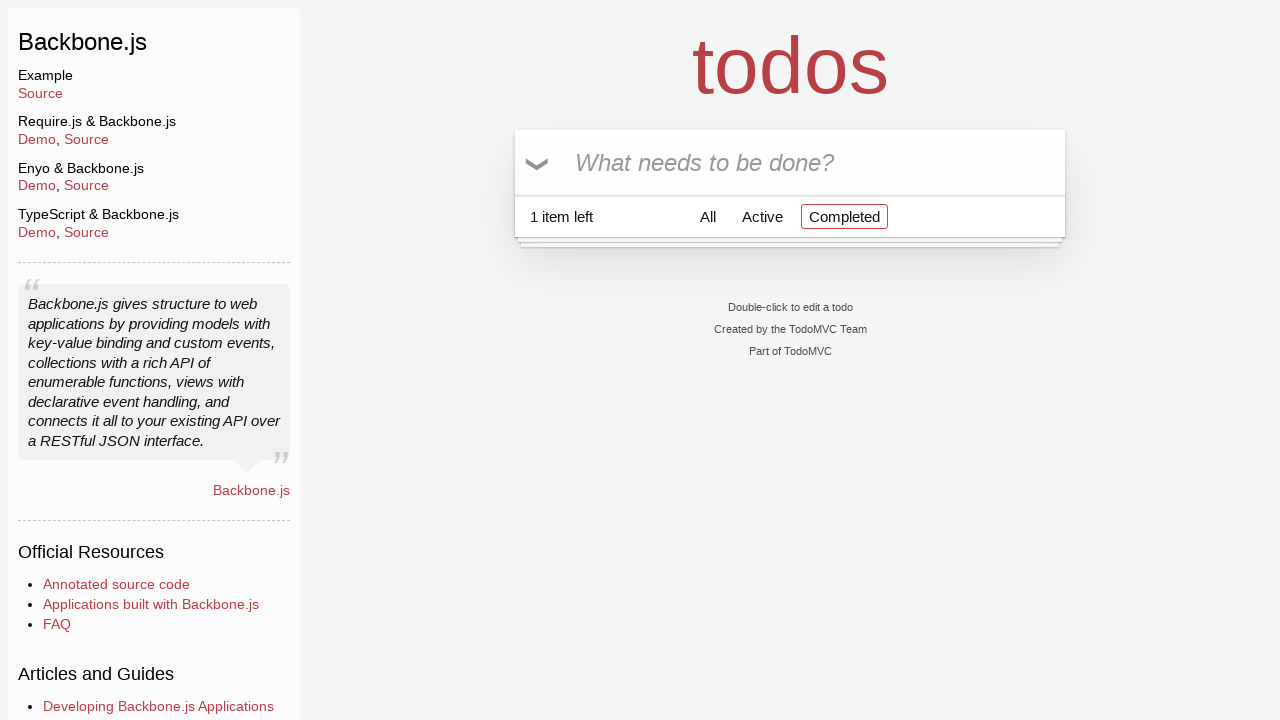